Navigates to The Internet Herokuapp demo site and maximizes the browser window.

Starting URL: https://the-internet.herokuapp.com/

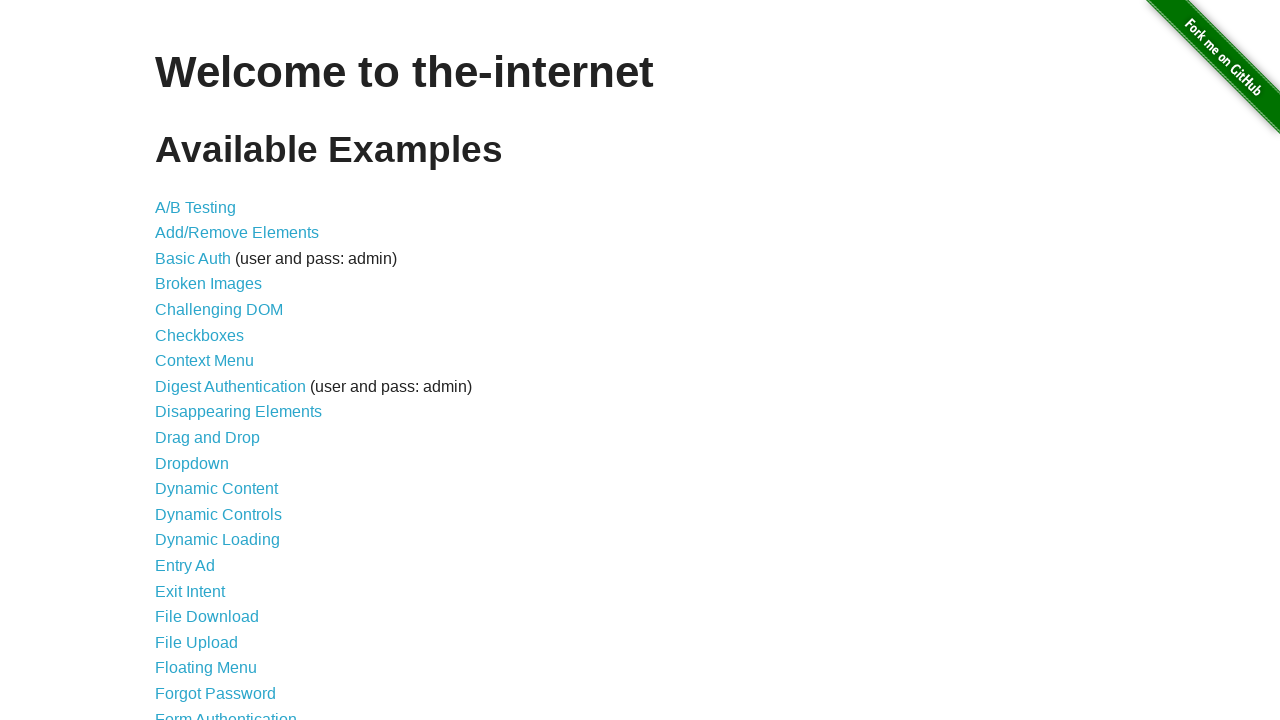

Navigated to The Internet Herokuapp demo site
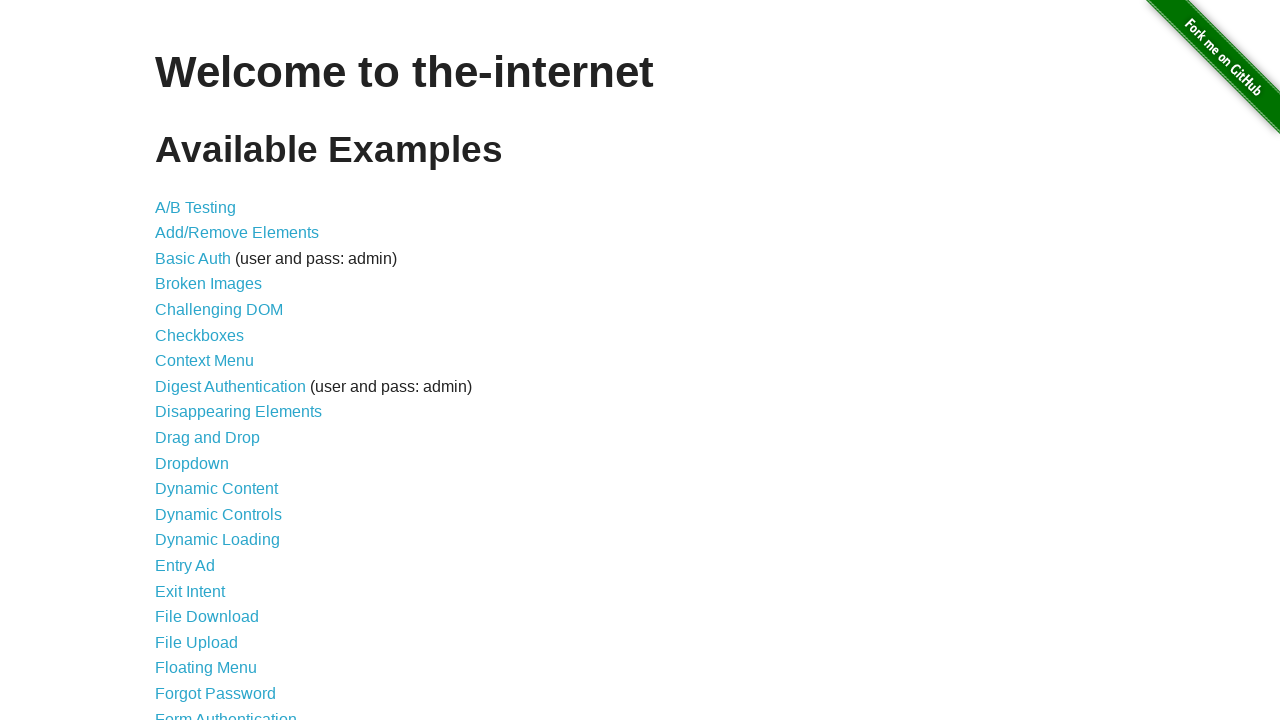

Maximized browser window to 1920x1080
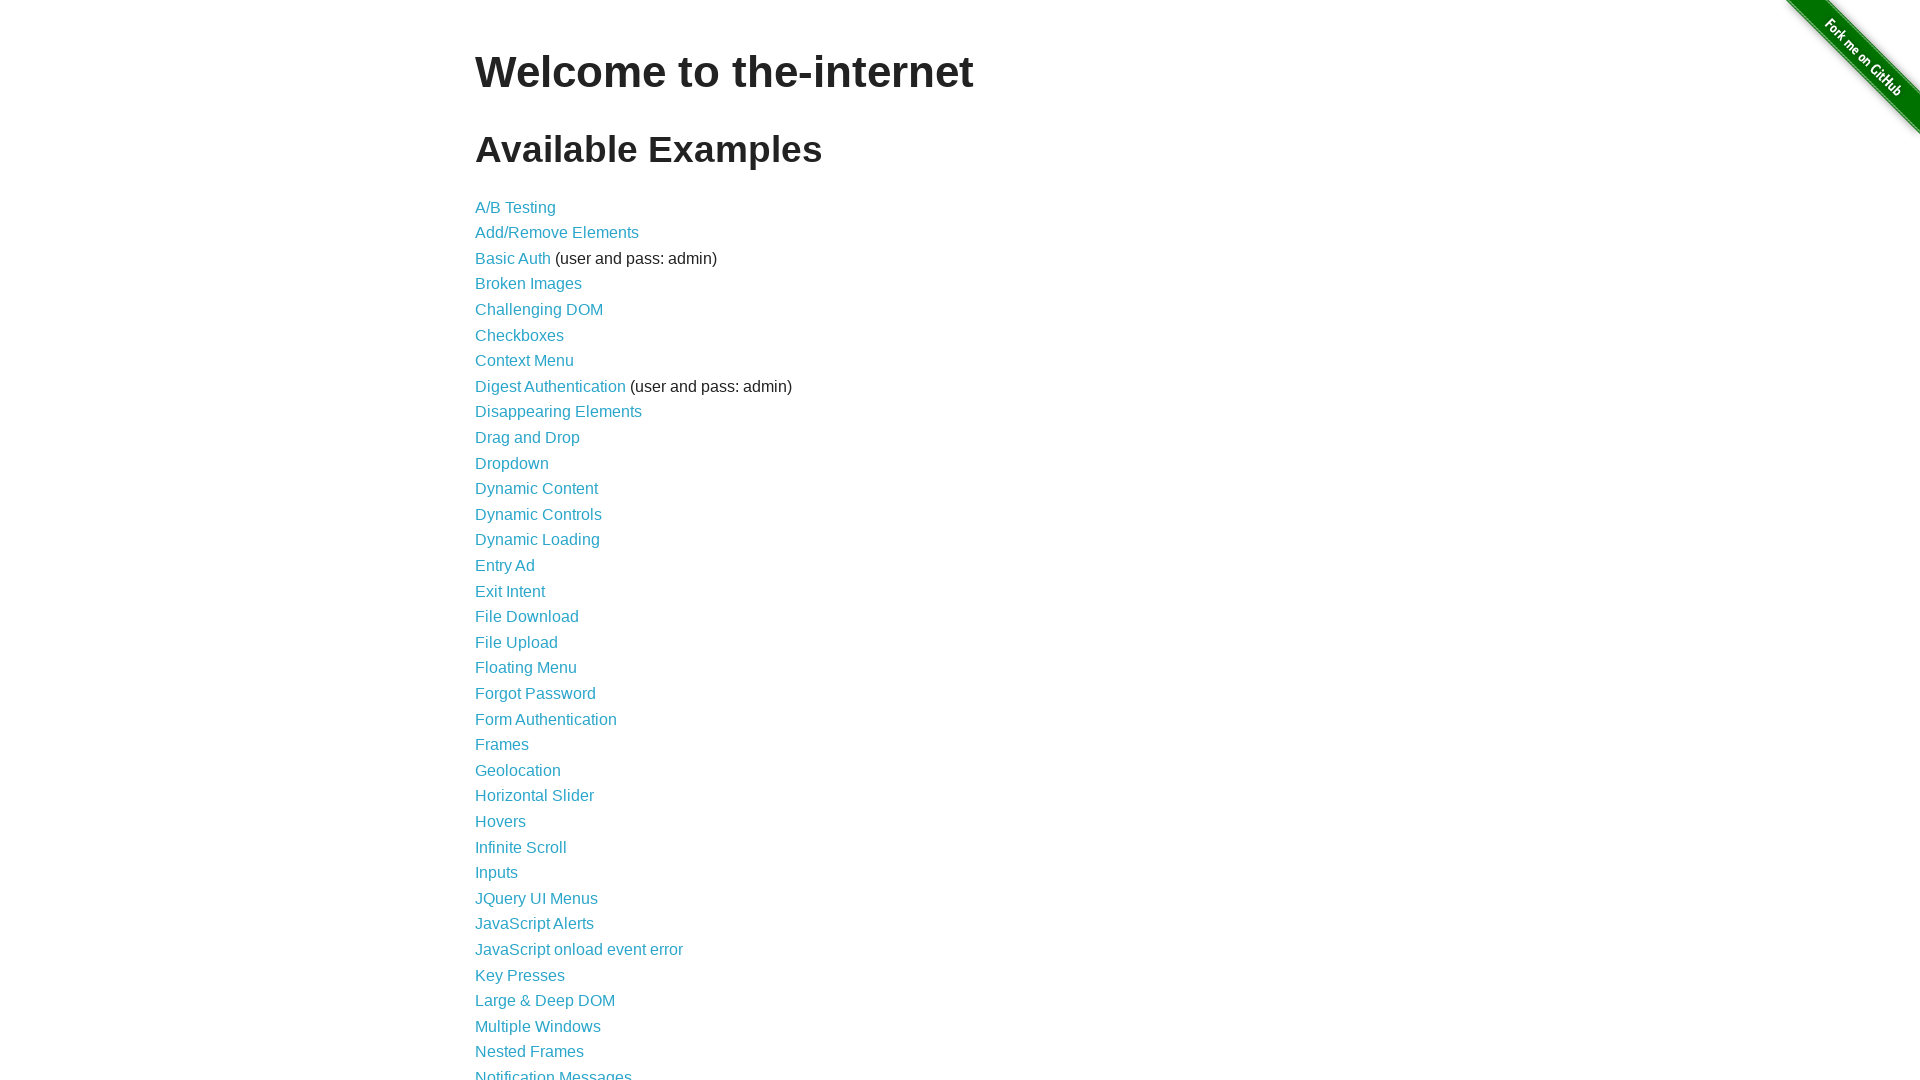

Page loaded successfully
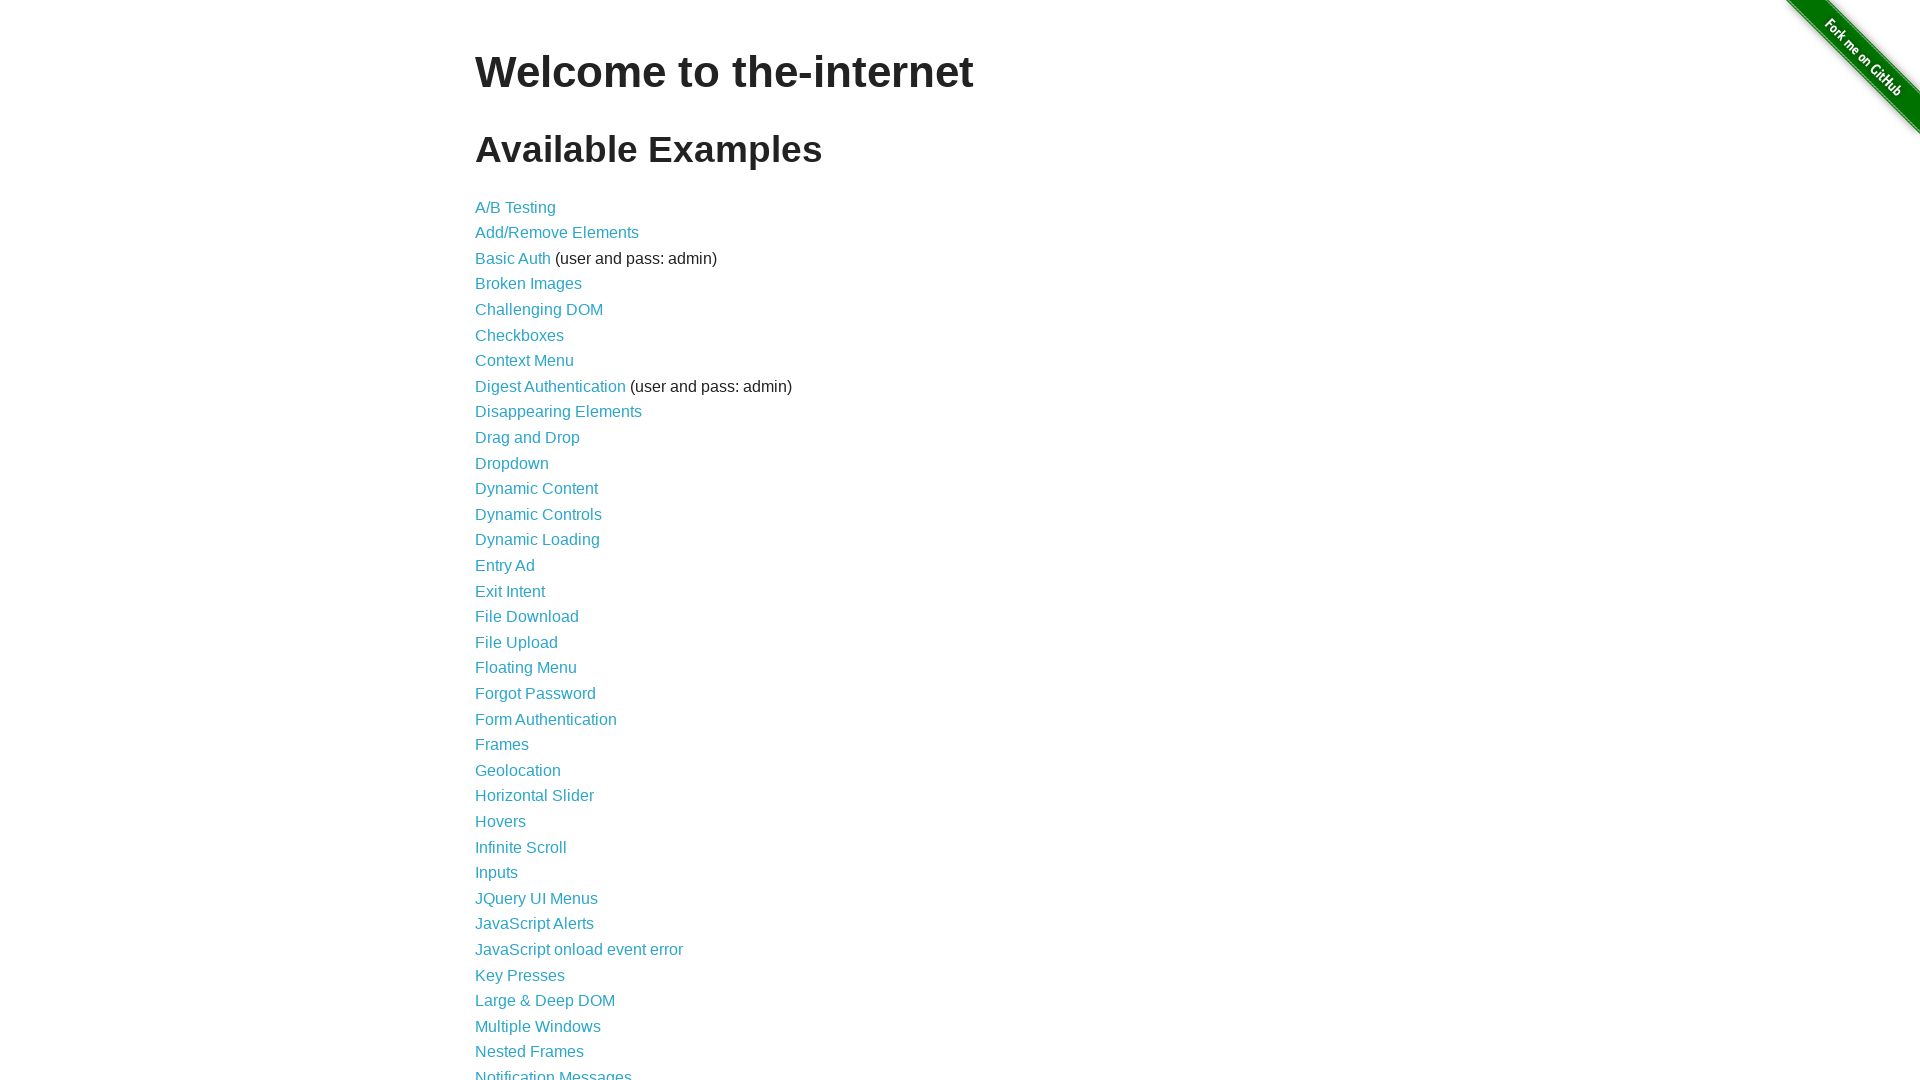

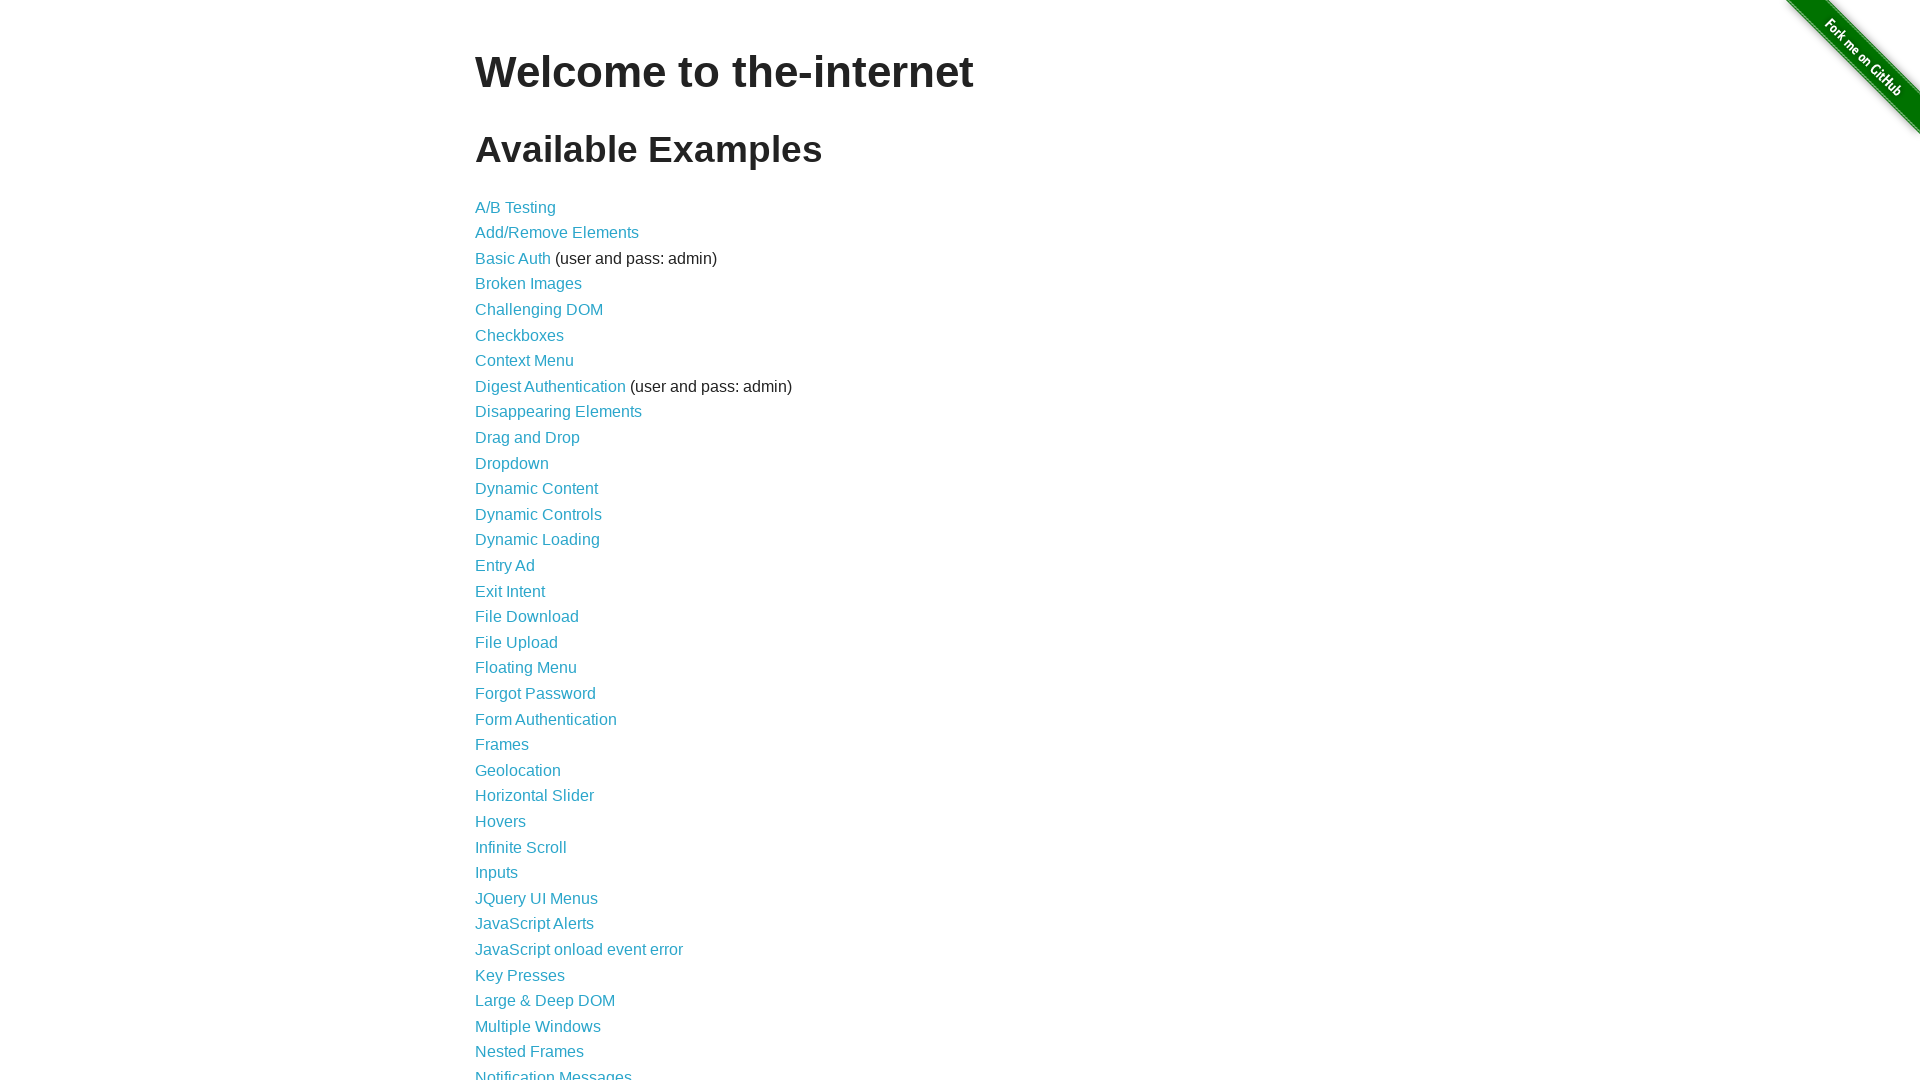